Tests relative locator functionality by finding an input field below the password field and clicking it

Starting URL: https://www.sharelane.com/cgi-bin/register.py?page=1&zip_code=12466677

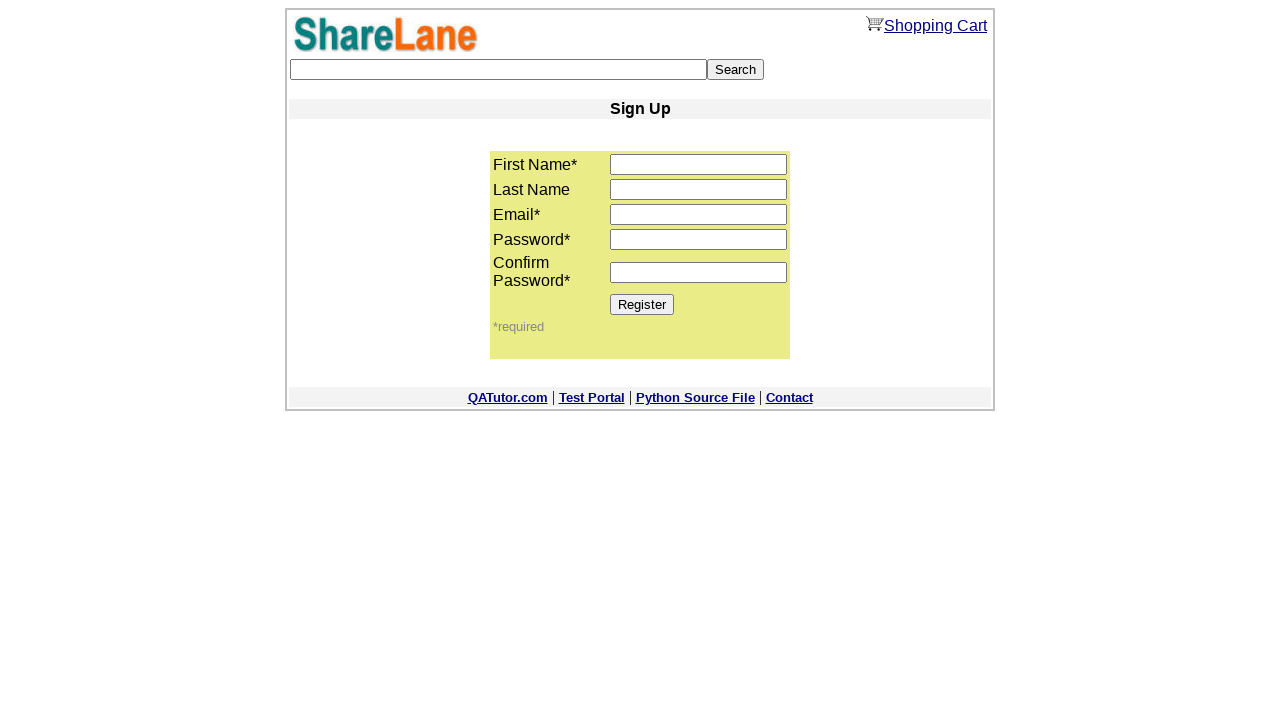

Located password field by name 'password1'
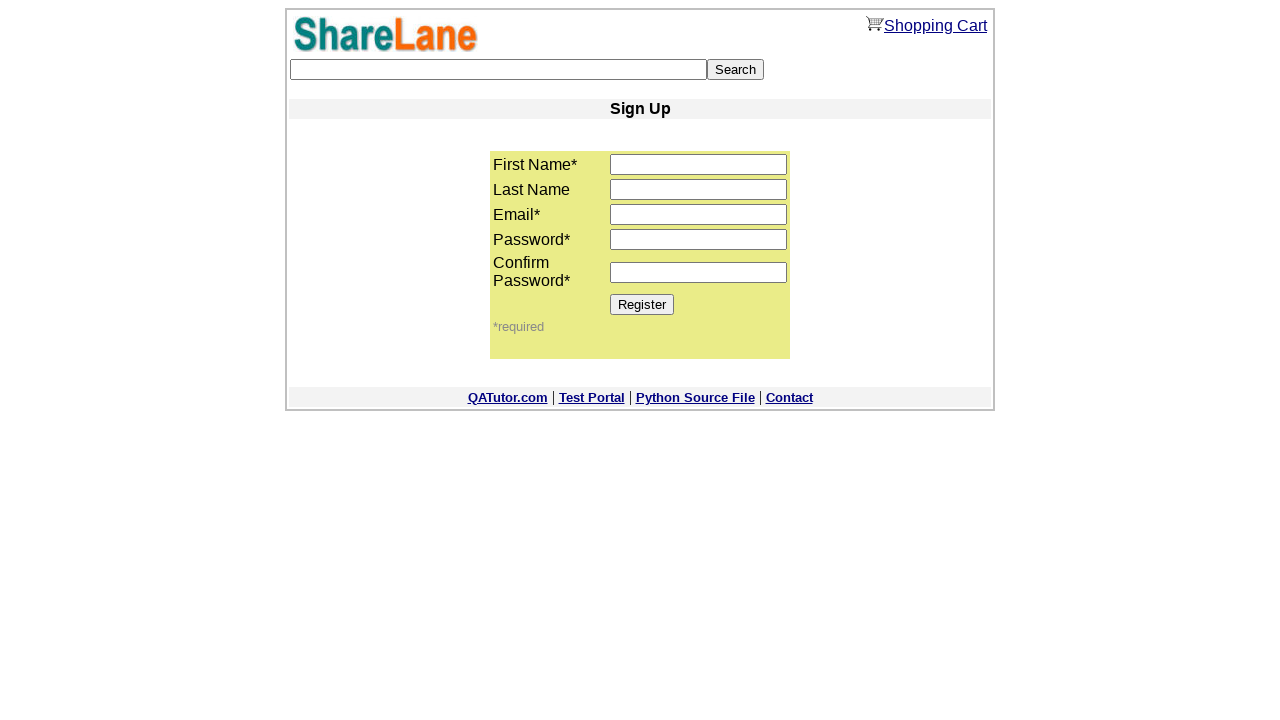

Clicked confirm password field (input below password field) at (698, 272) on input[name='password2']
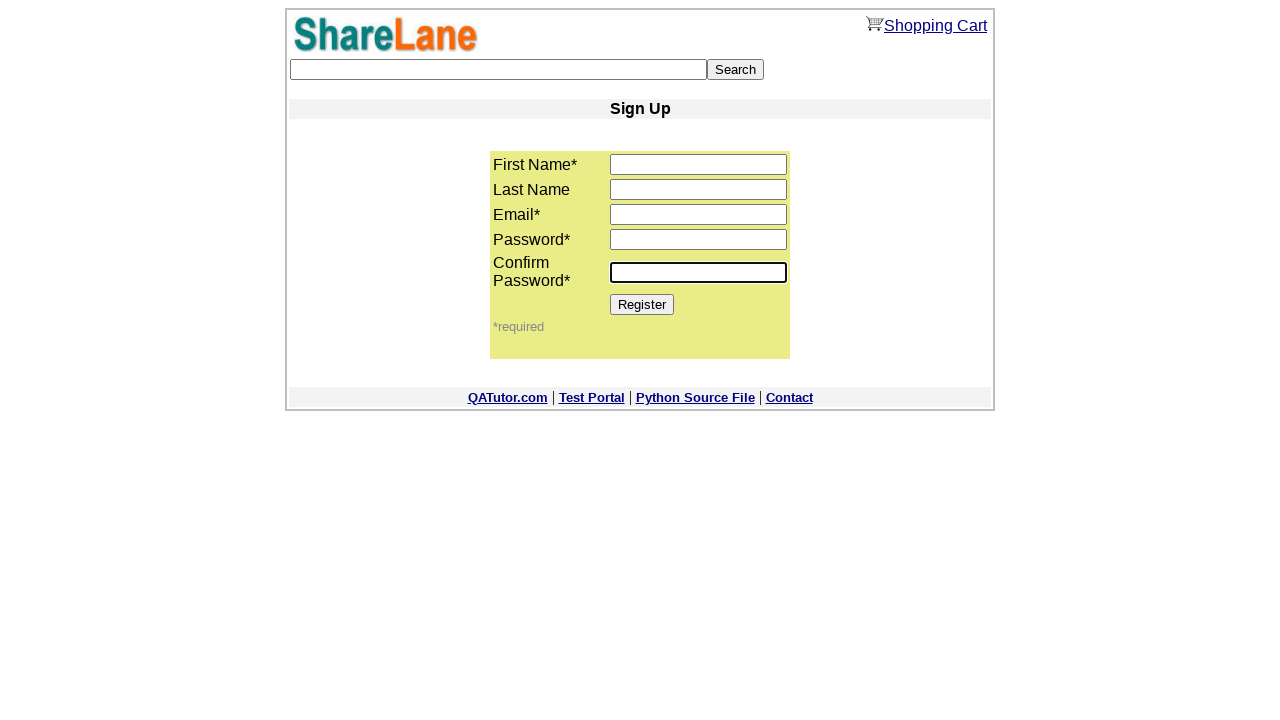

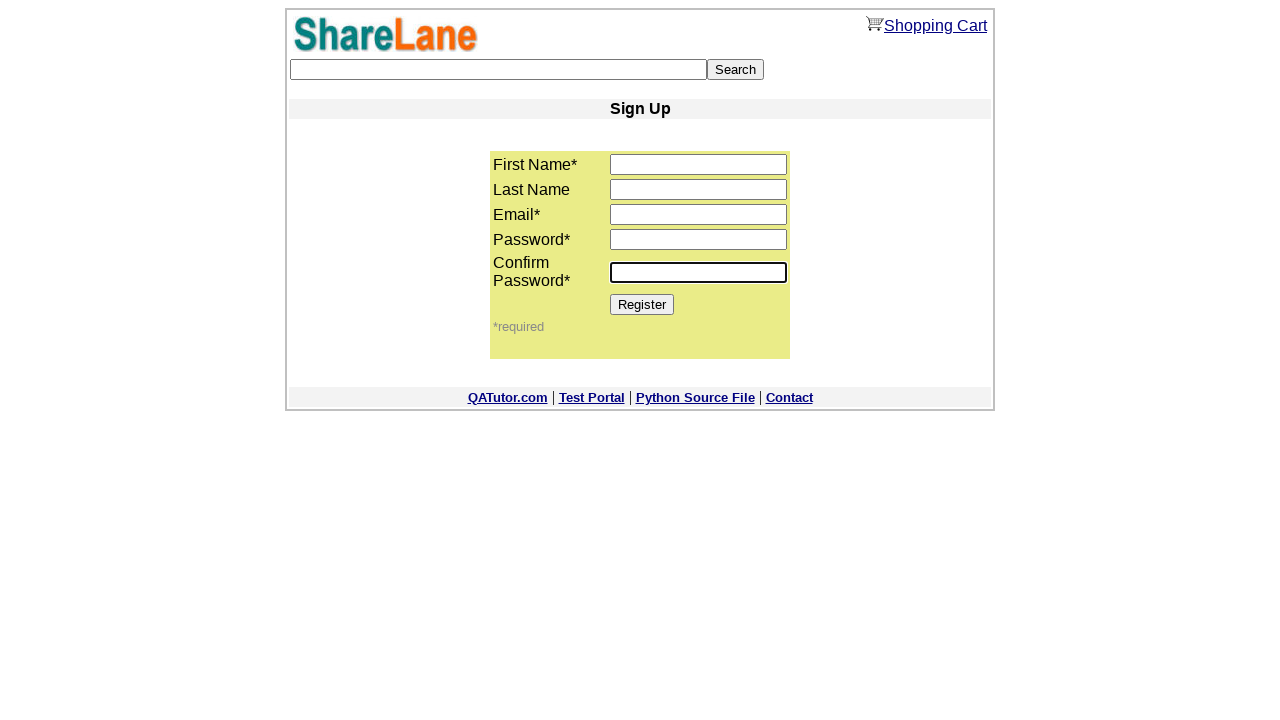